Tests dropdown selection by value attribute, selecting different options multiple times

Starting URL: https://the-internet.herokuapp.com/dropdown

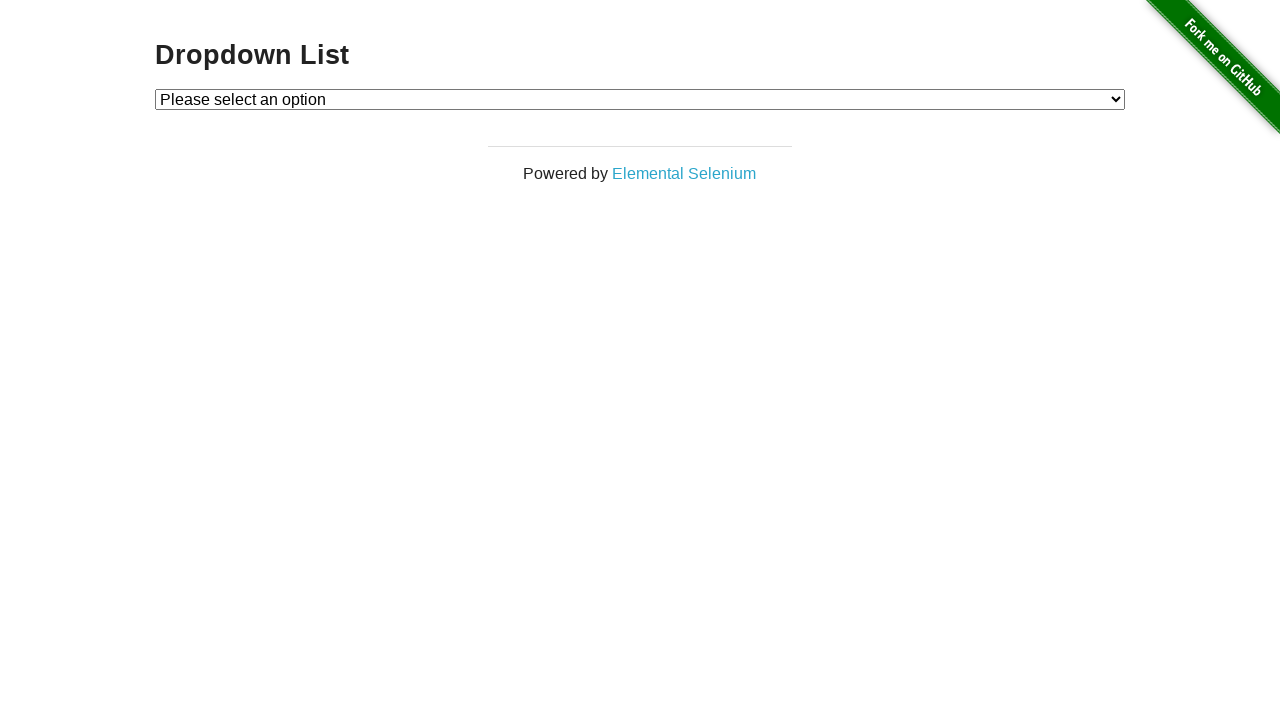

Located dropdown element with id 'dropdown'
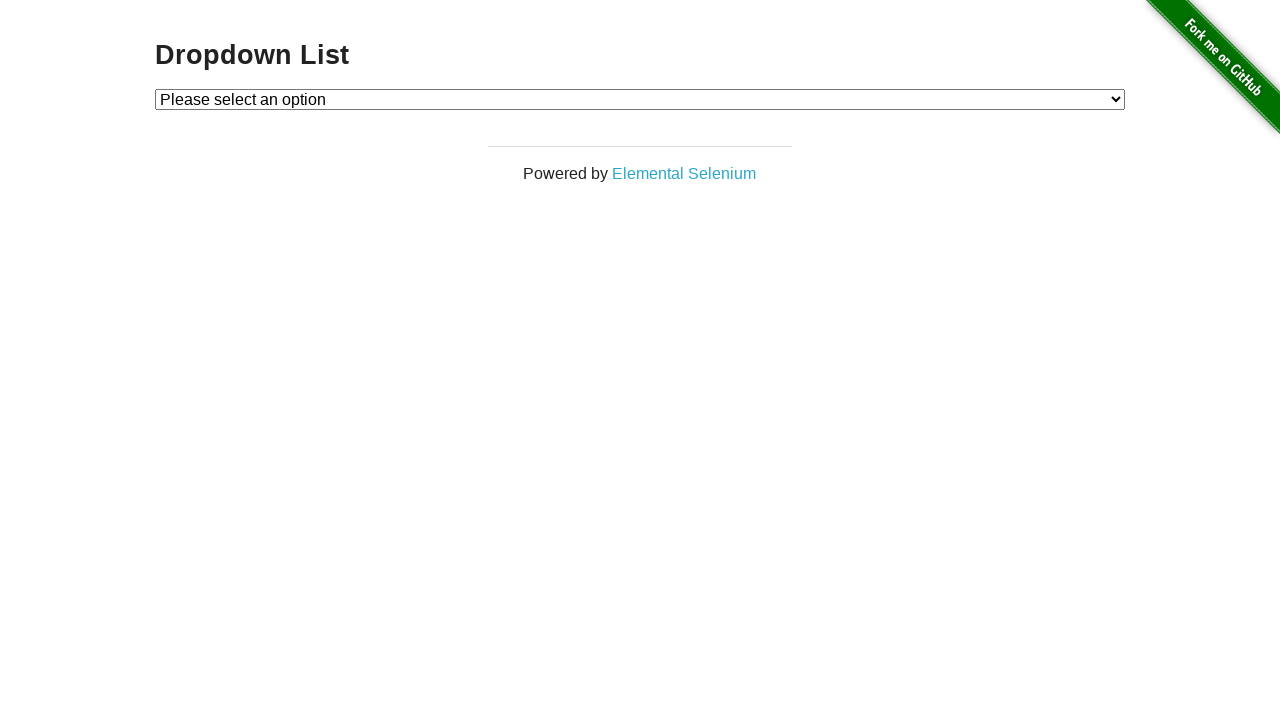

Selected Option 1 (value='1') from dropdown on #dropdown
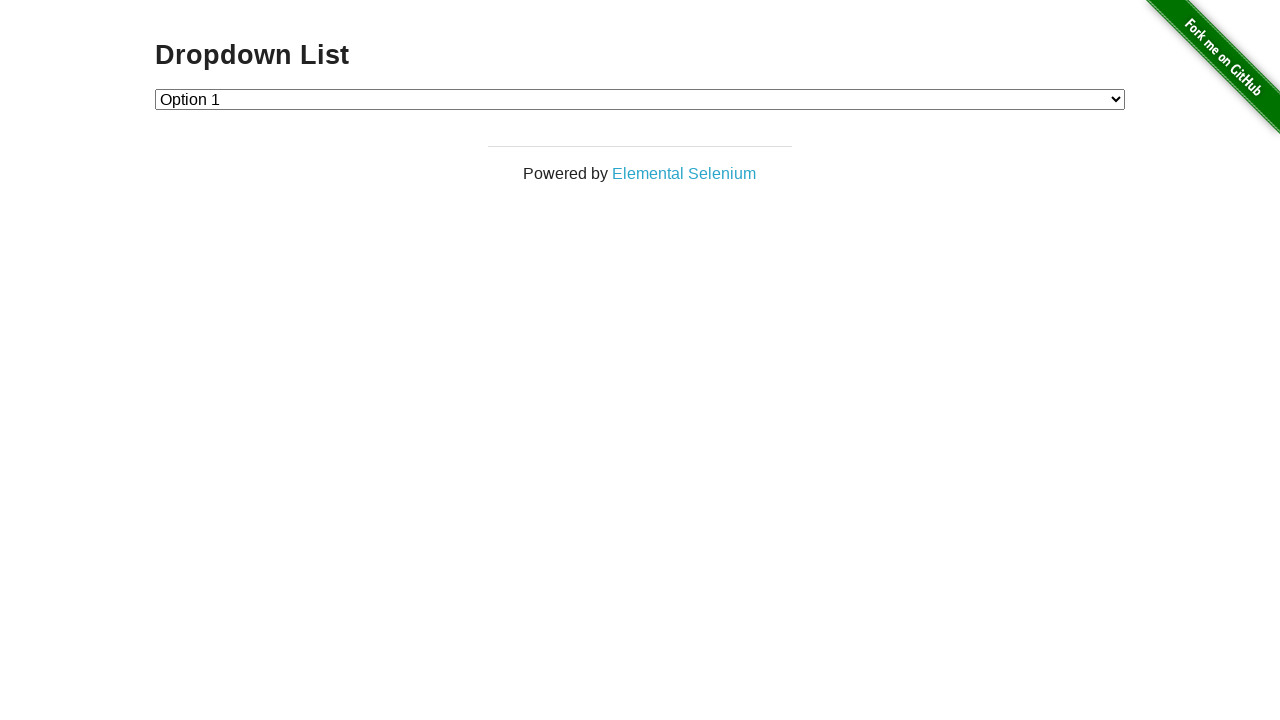

Waited 1000ms after selecting Option 1
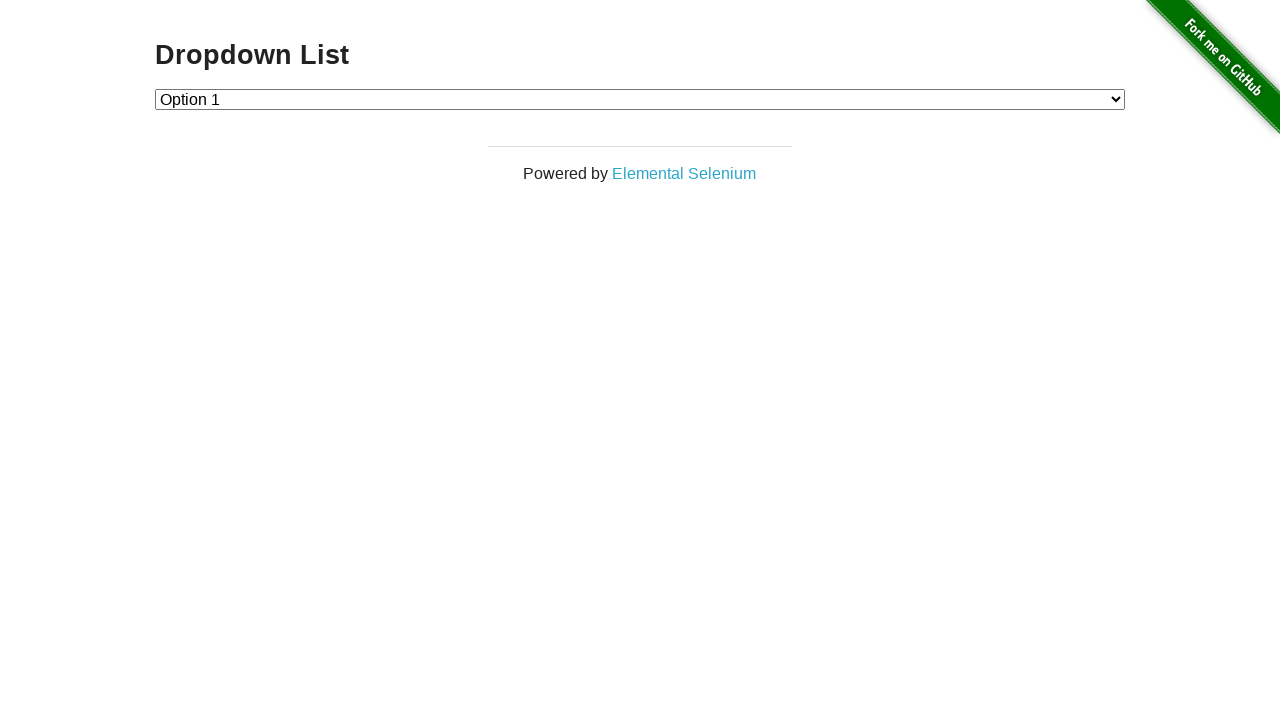

Selected Option 2 (value='2') from dropdown on #dropdown
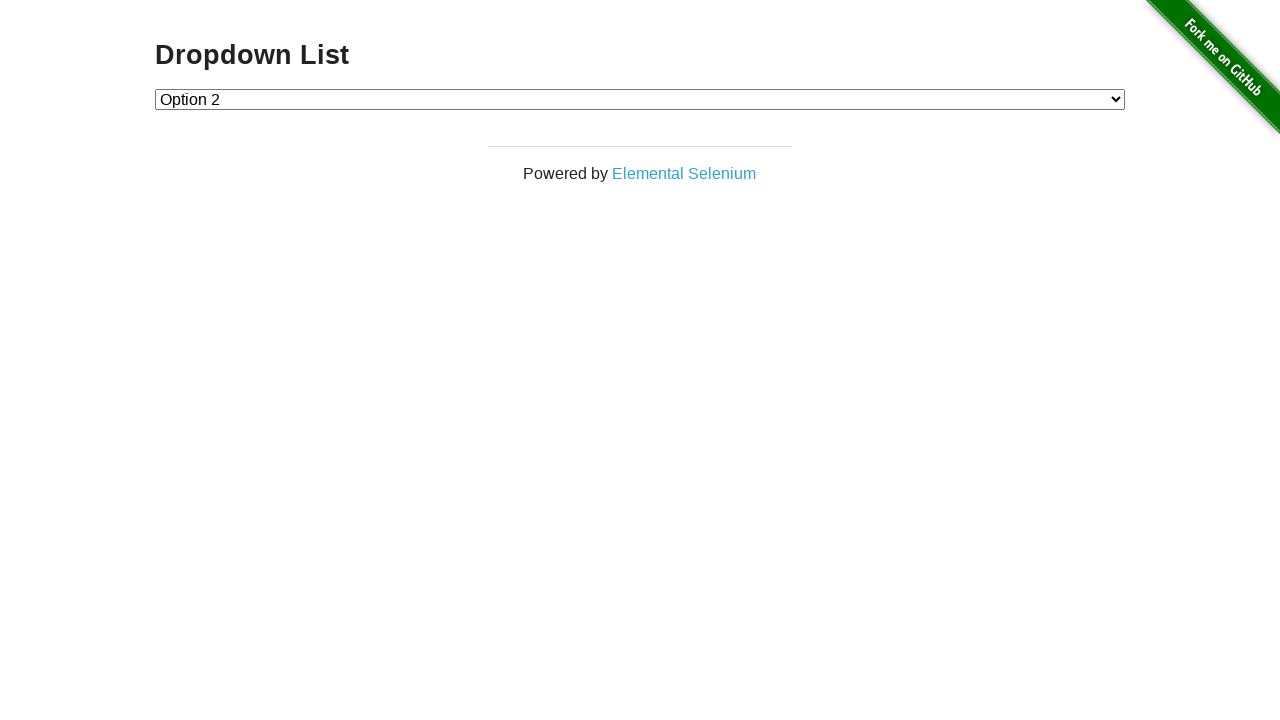

Waited 1000ms after selecting Option 2
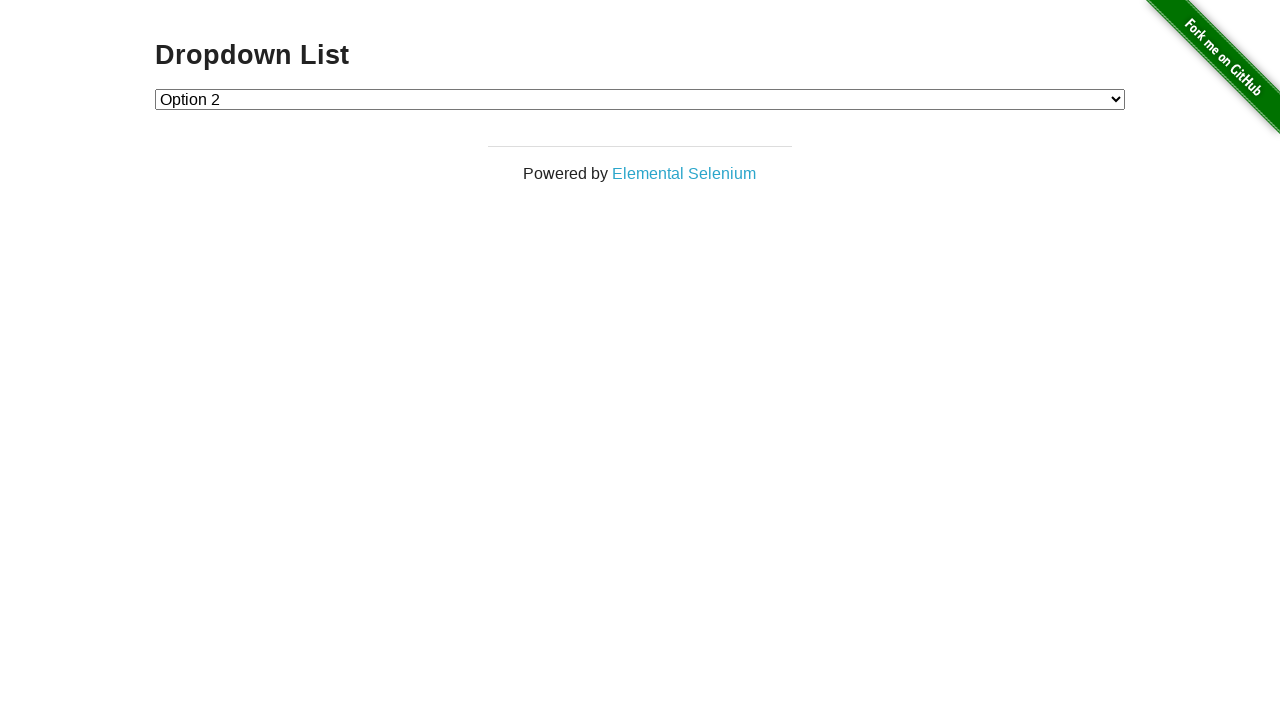

Selected Option 1 (value='1') from dropdown again on #dropdown
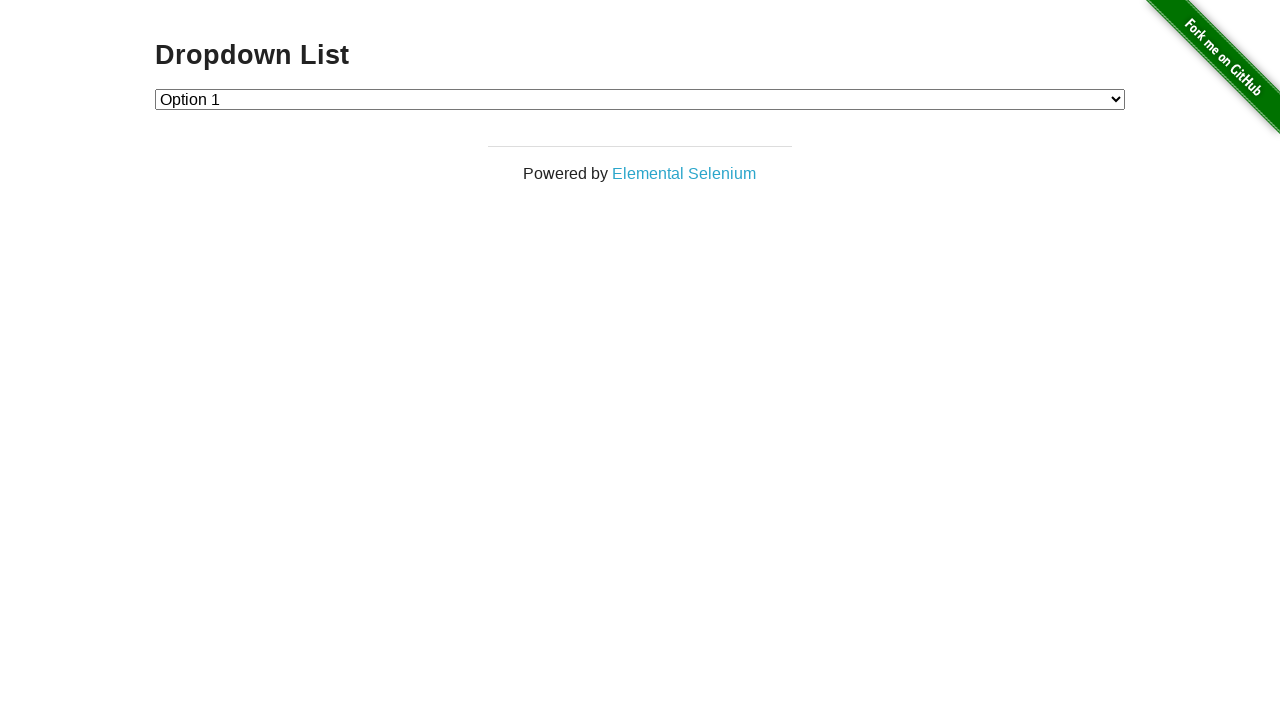

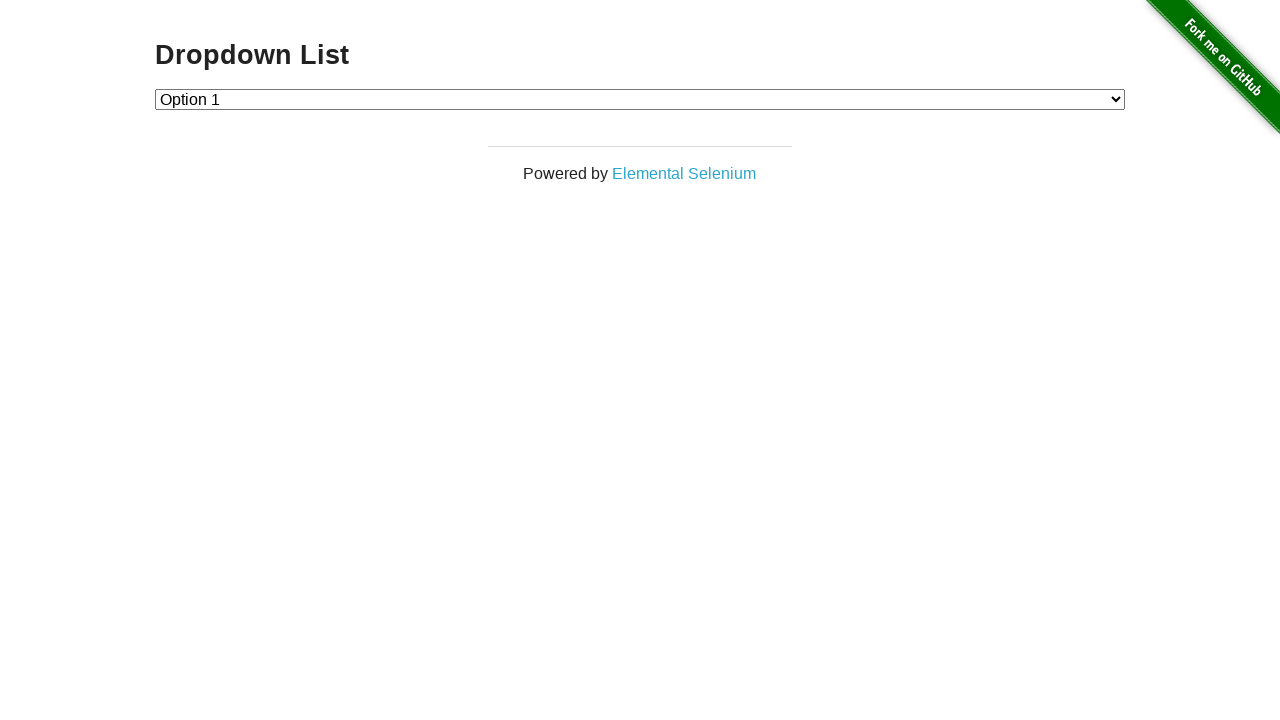